Tests dynamic dropdown selection by clicking on origin and destination dropdowns using index-based XPath selectors

Starting URL: https://rahulshettyacademy.com/dropdownsPractise

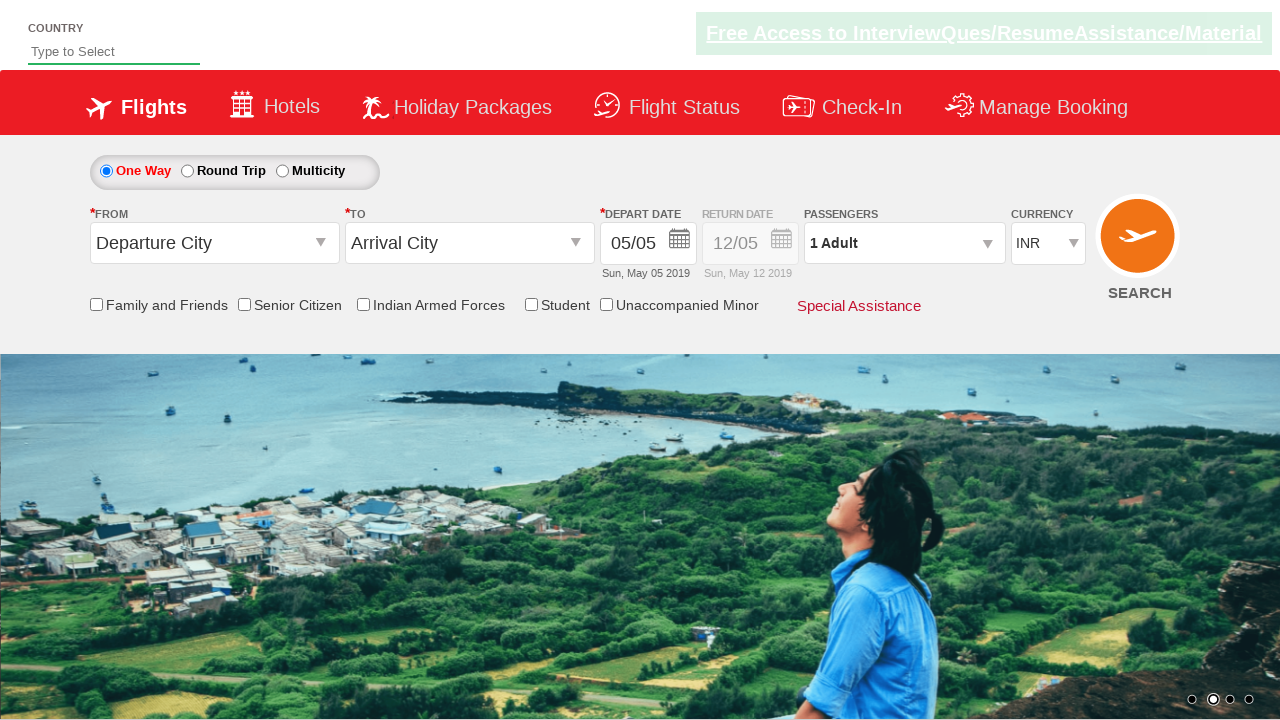

Clicked on origin station dropdown at (214, 243) on #ctl00_mainContent_ddl_originStation1_CTXT
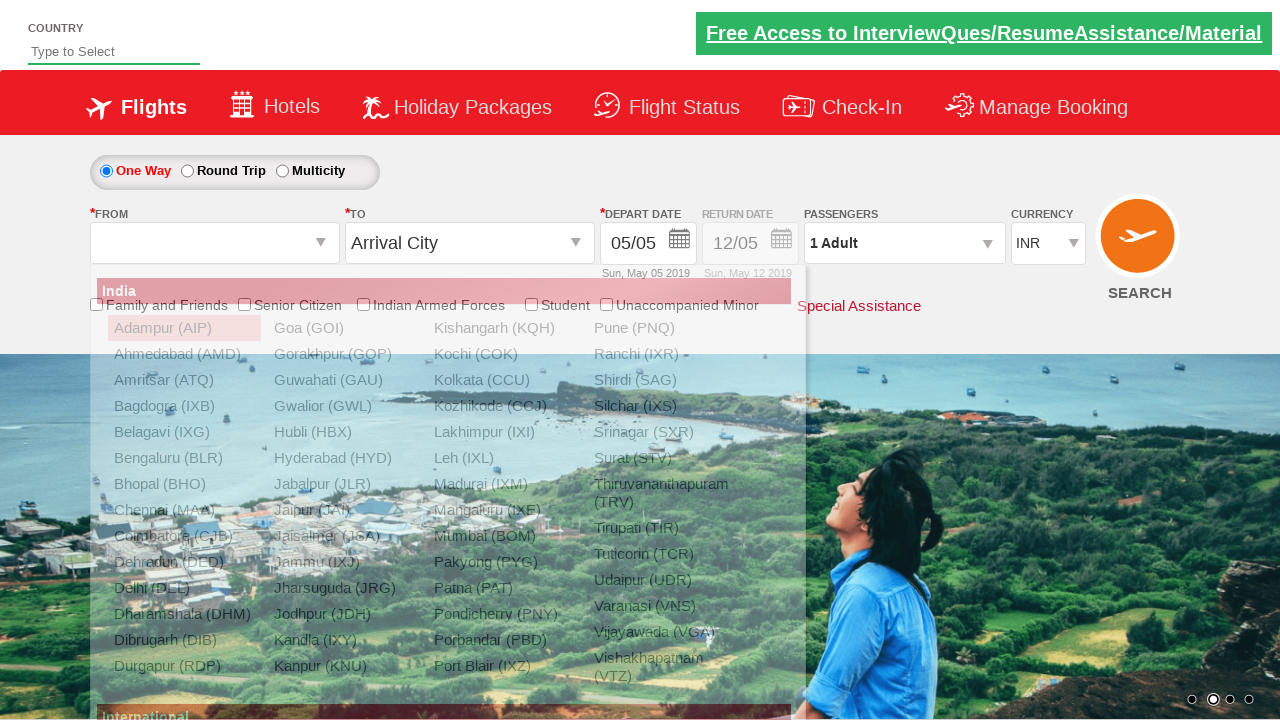

Selected Delhi as origin station using index-based XPath selector at (184, 588) on (//a[@value='DEL'])[1]
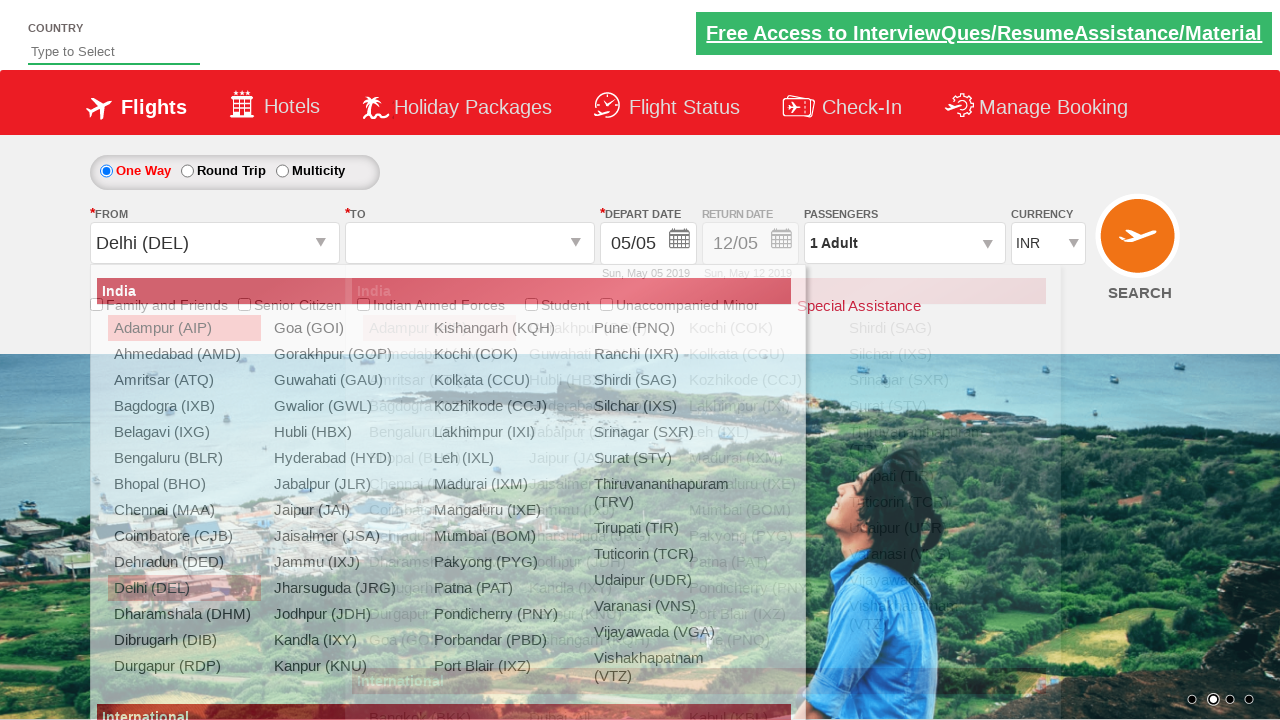

Selected Jaisalmer as destination station using index-based XPath selector at (599, 484) on (//a[@value='JSA'])[2]
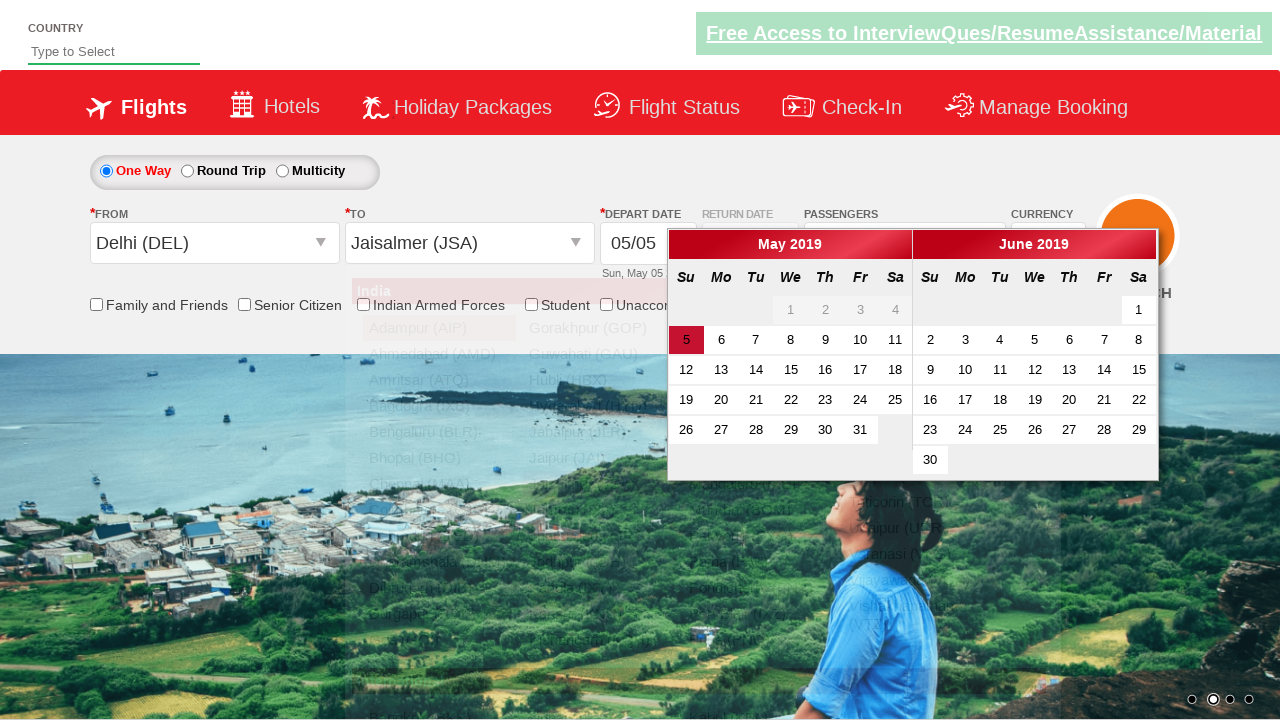

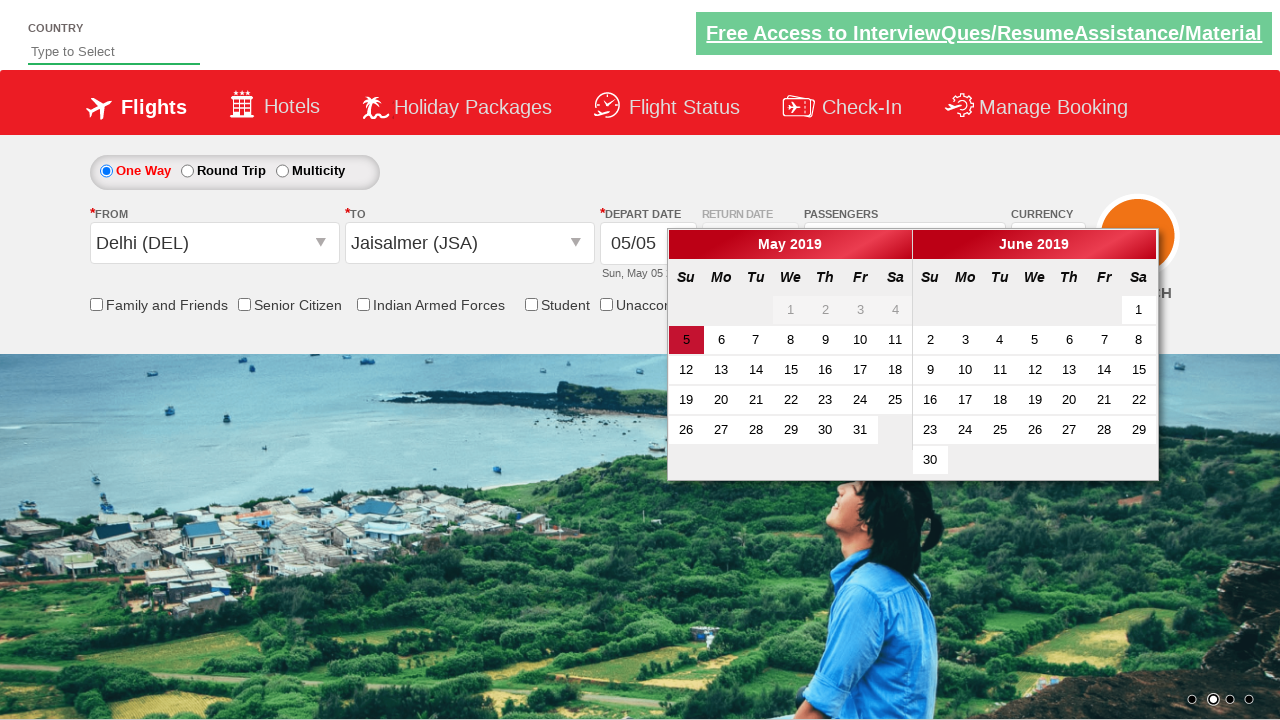